Navigates to monitors section, selects the first monitor, and adds it to cart

Starting URL: https://www.demoblaze.com

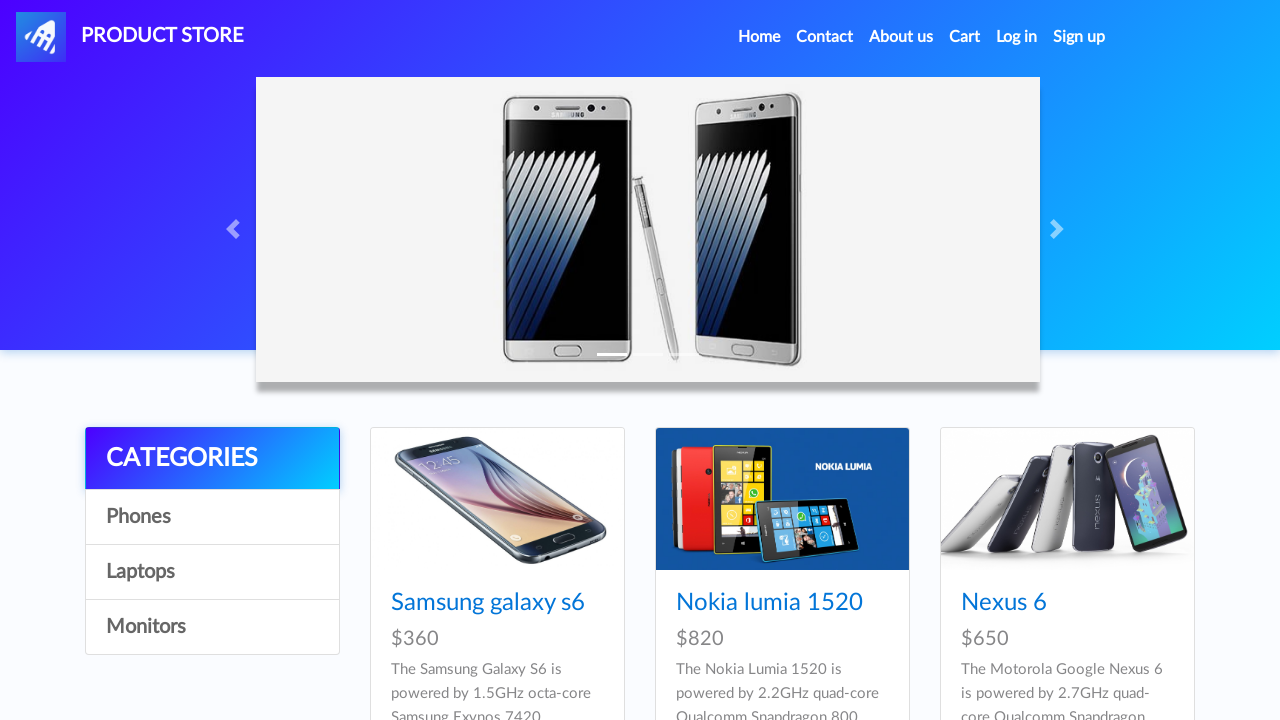

Clicked navbar brand to navigate to home at (130, 37) on a.navbar-brand
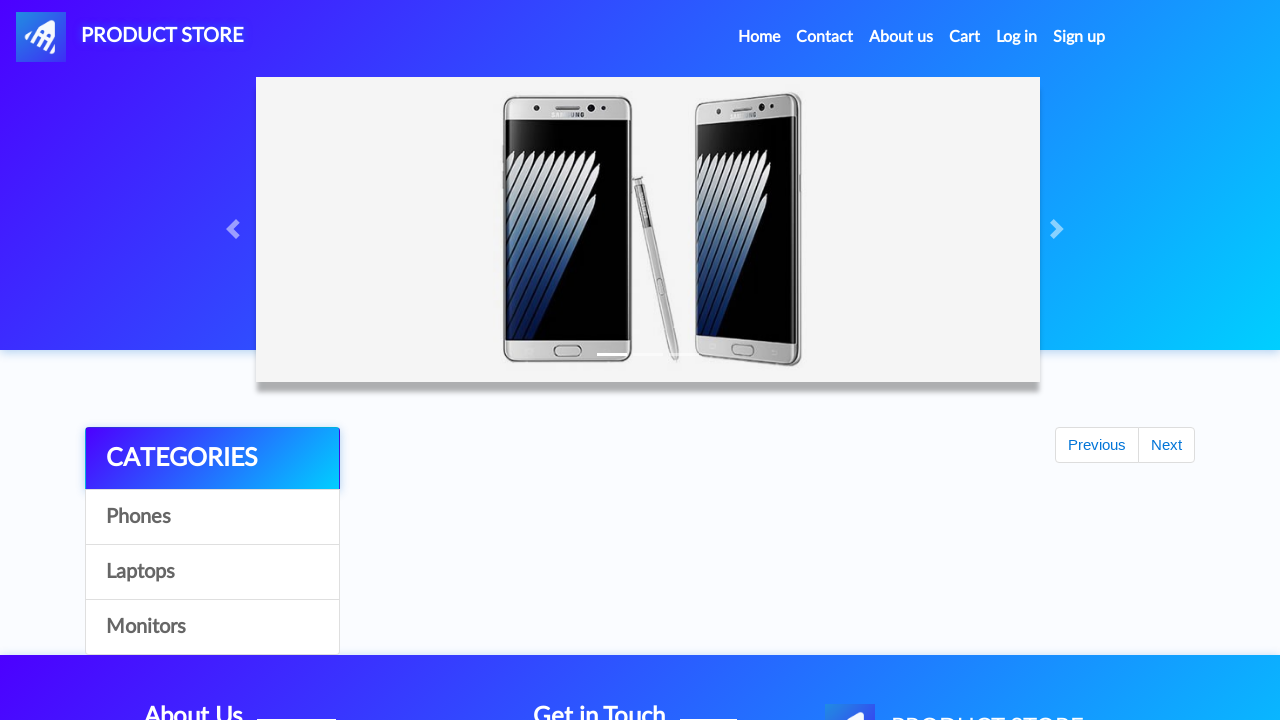

Clicked on Monitors category at (212, 627) on text=Monitors
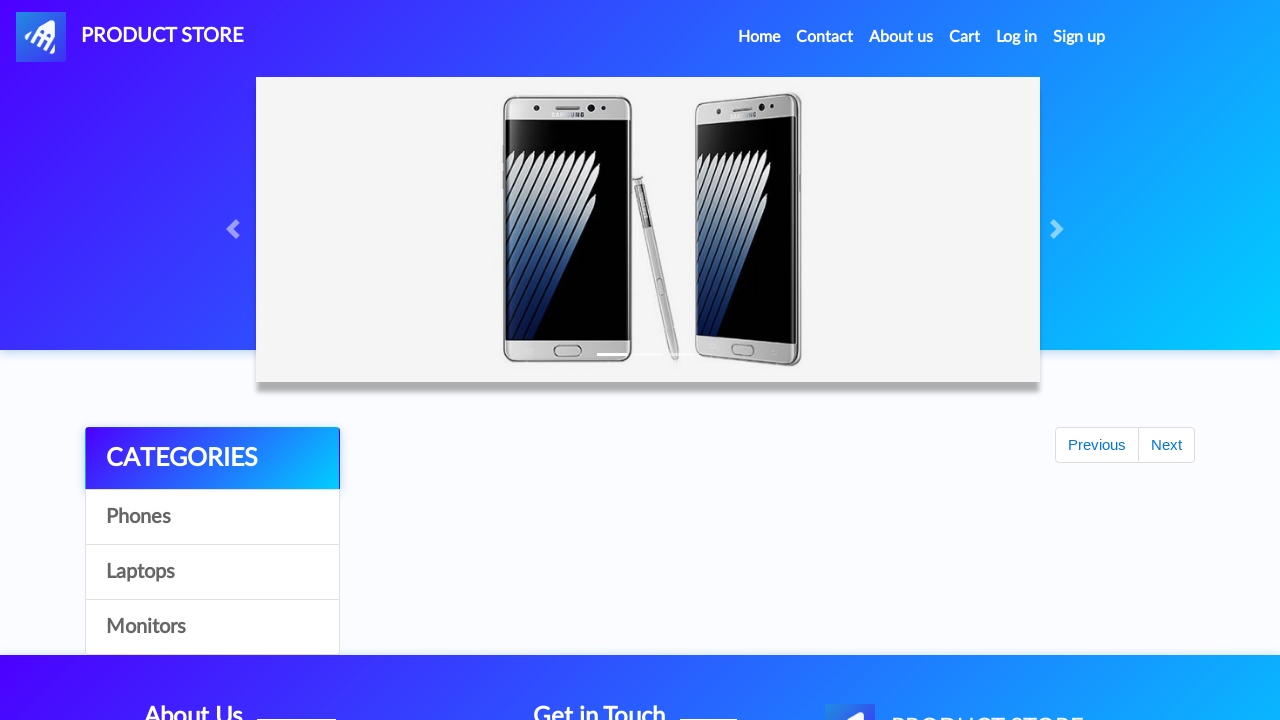

Clicked on first monitor product at (484, 603) on a.hrefch:first-of-type
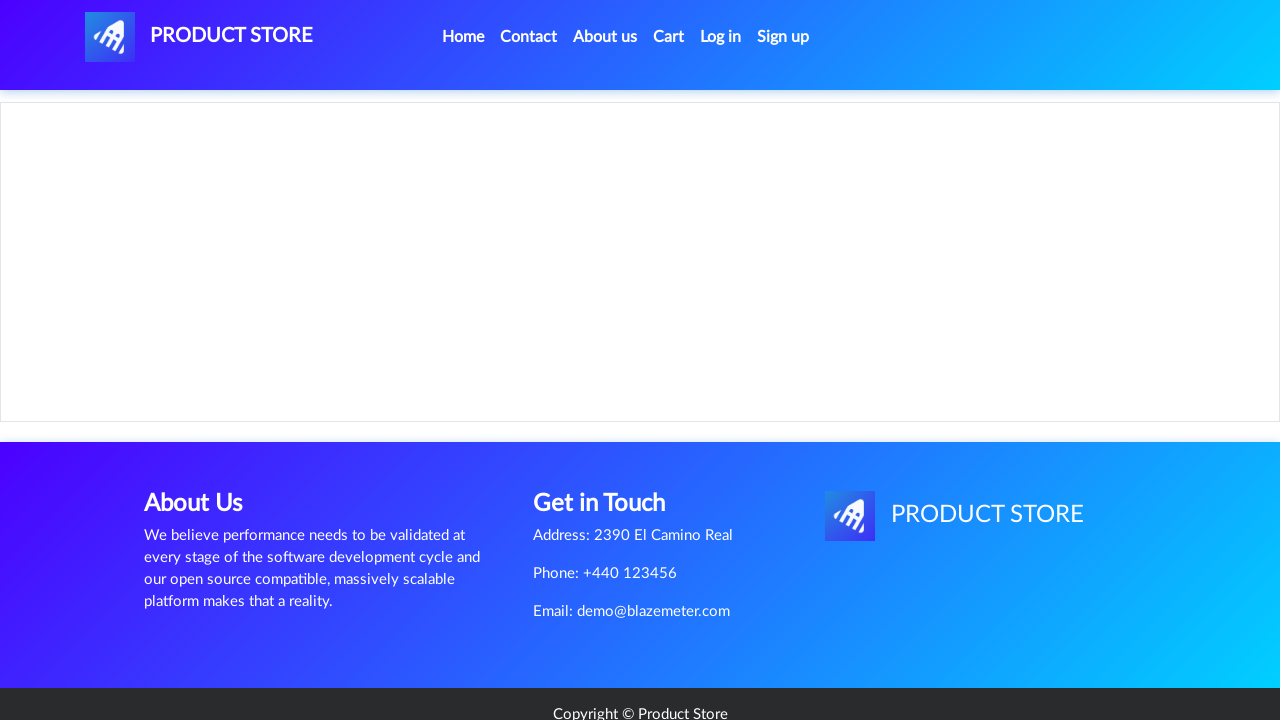

Clicked 'Add to cart' button at (610, 460) on text=Add to cart
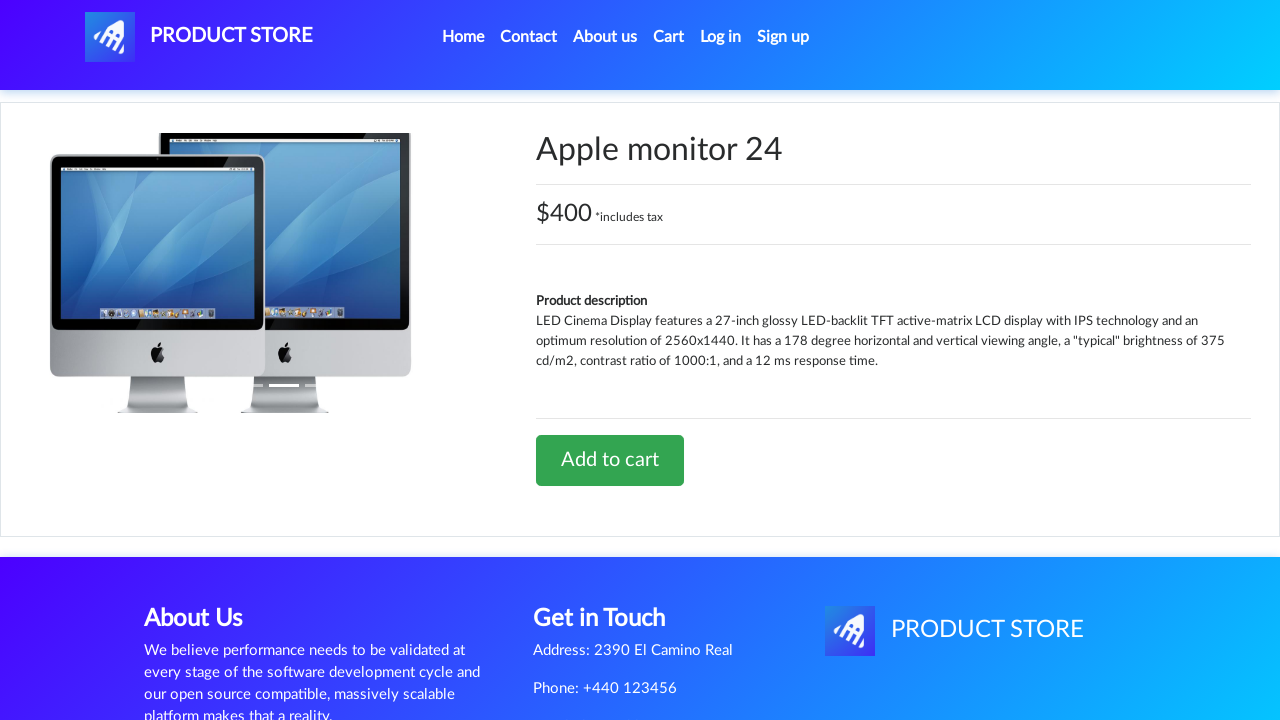

Accepted confirmation dialog
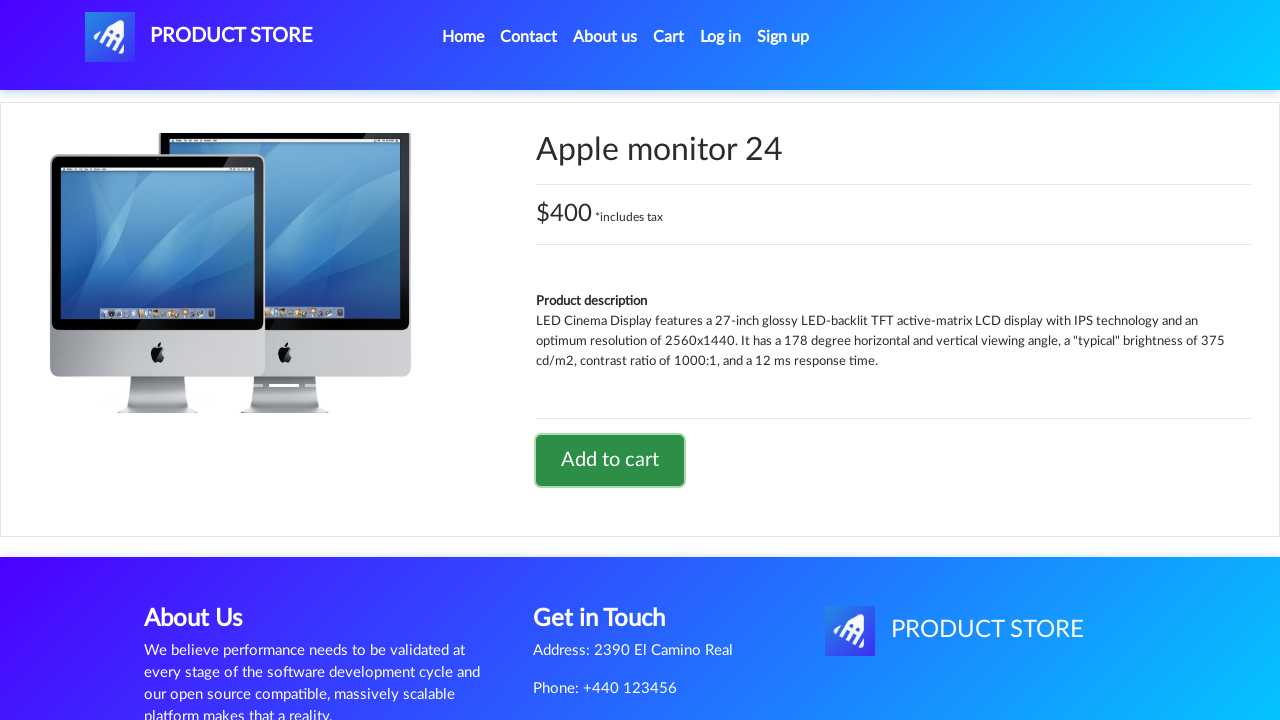

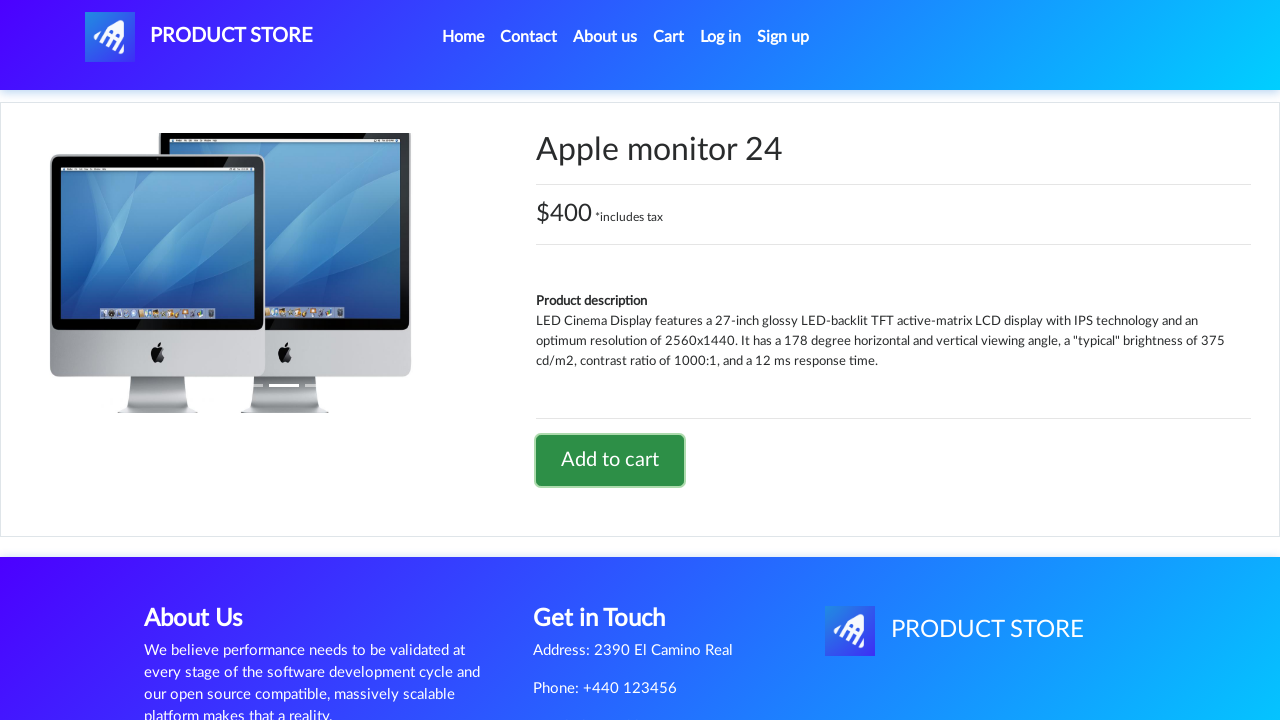